Tests drag and drop functionality by hovering over an element and performing mouse movements to drag it to a new position

Starting URL: https://letcode.in/draggable

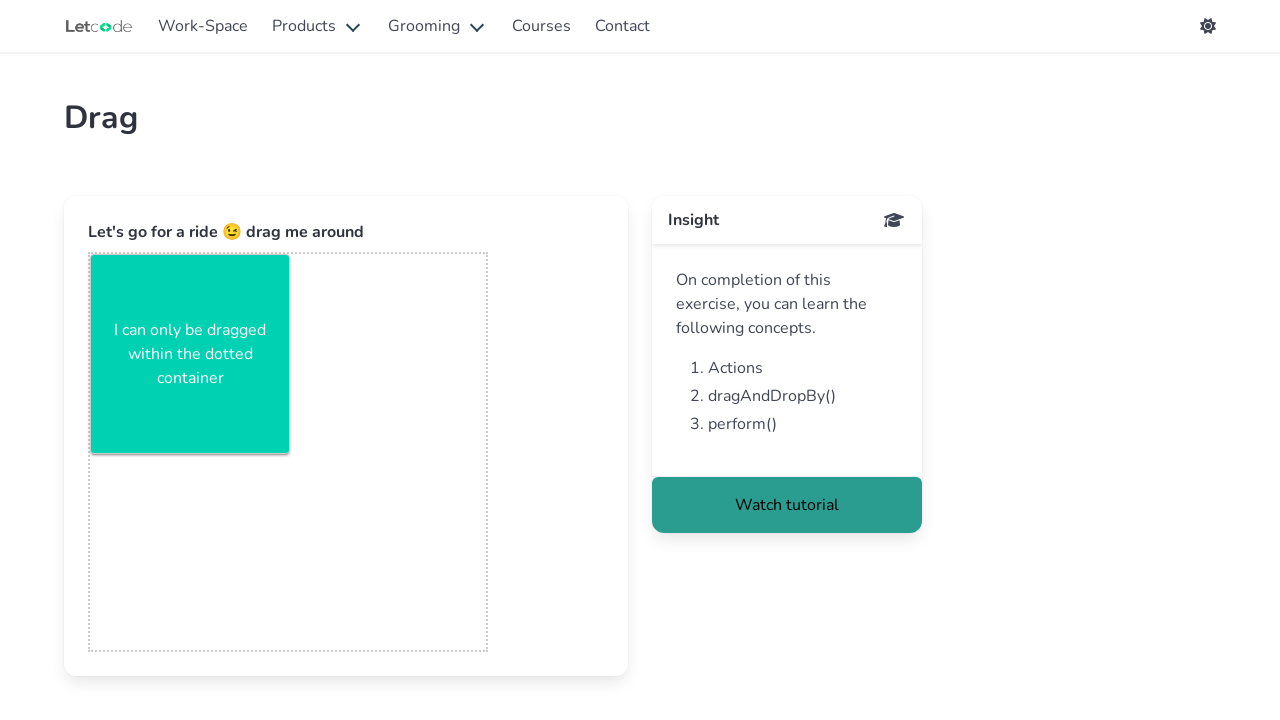

Hovered over the draggable element at (190, 354) on #sample-box
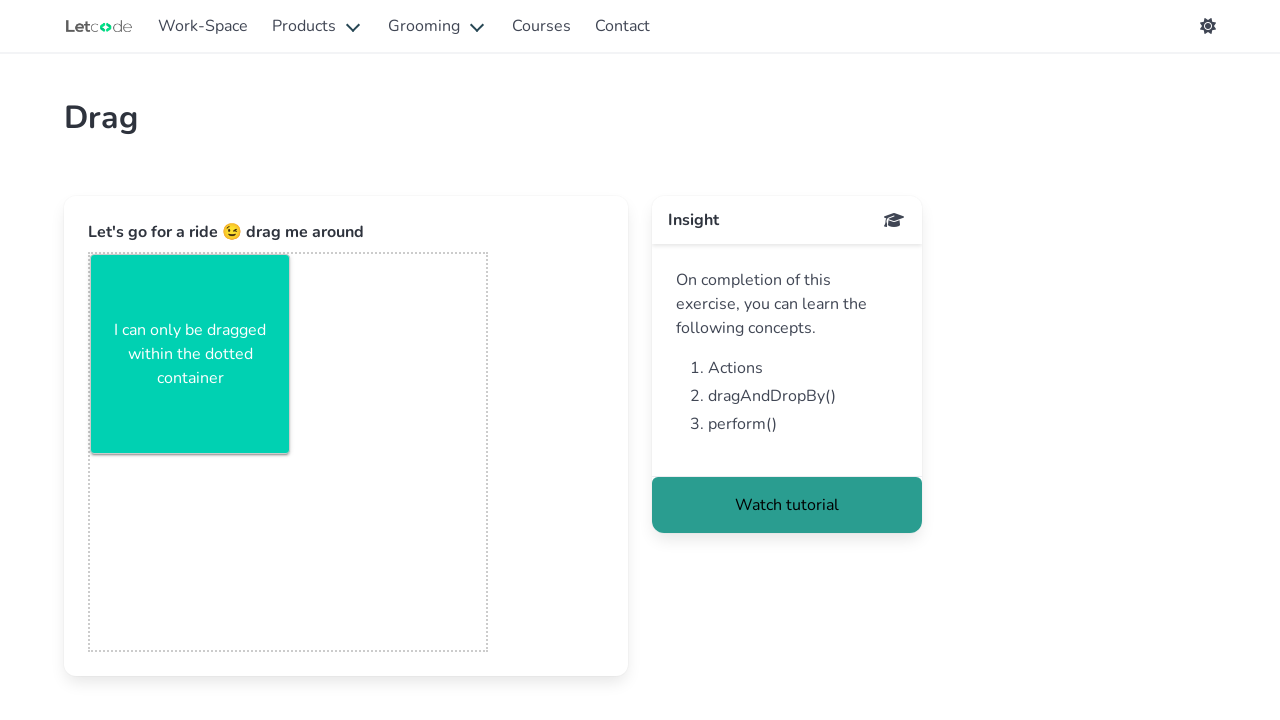

Pressed mouse button down on draggable element at (190, 354)
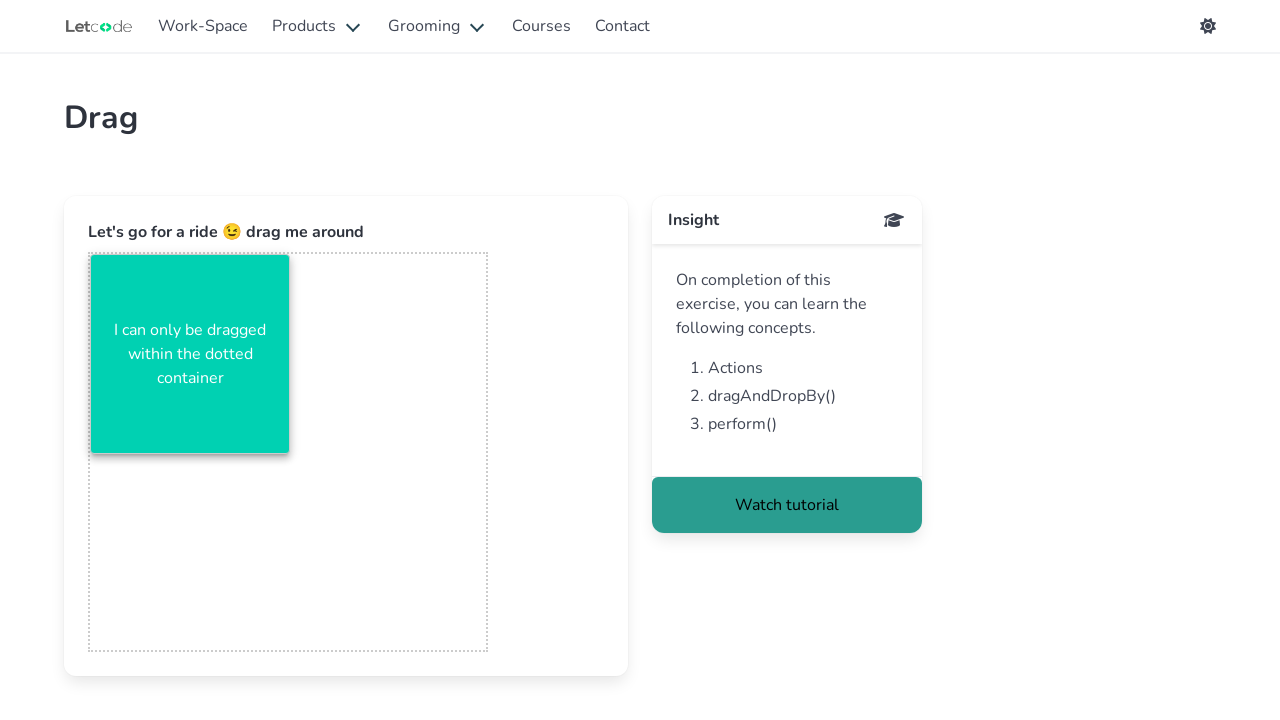

Moved mouse to new position (300, 300) with smooth animation at (300, 300)
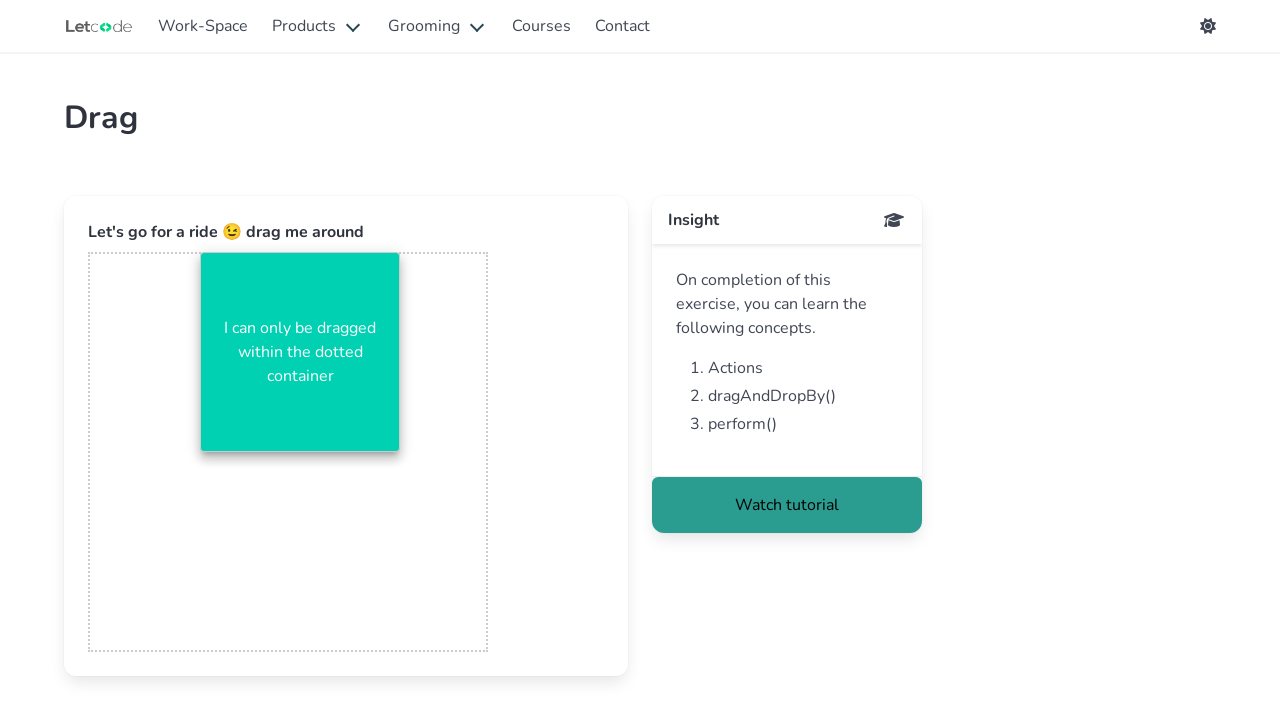

Released mouse button to complete drag and drop at (300, 300)
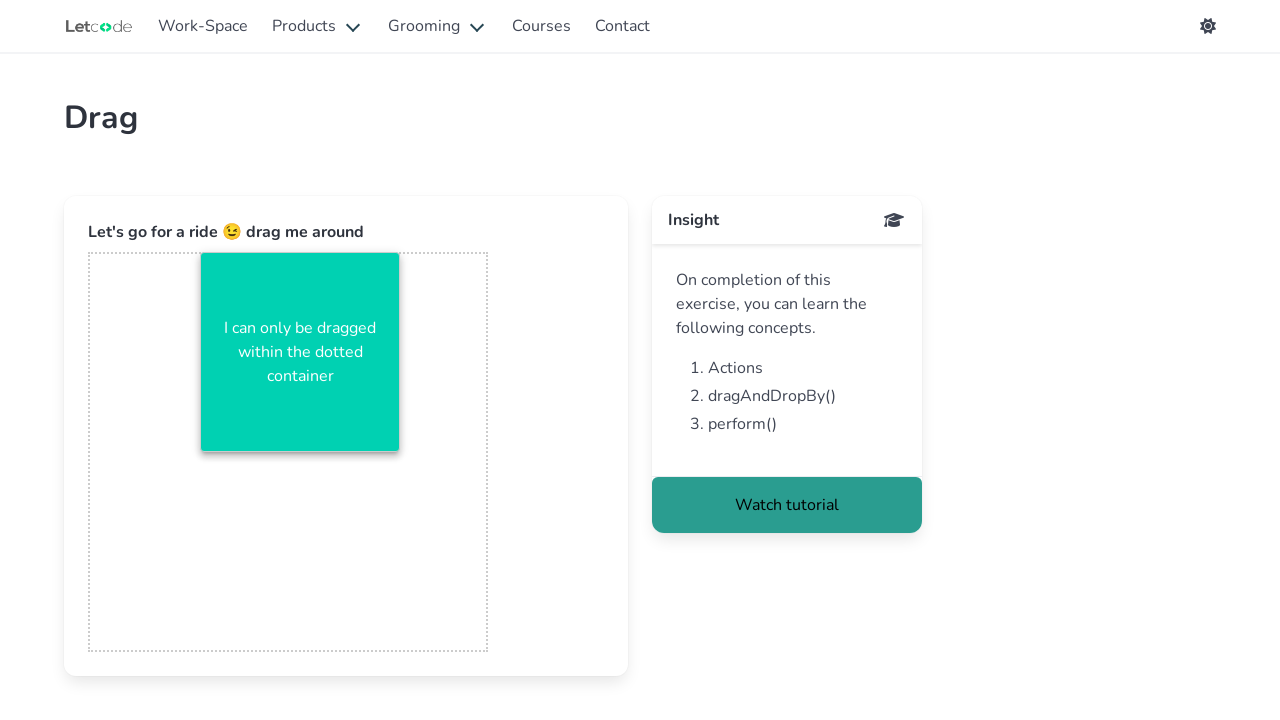

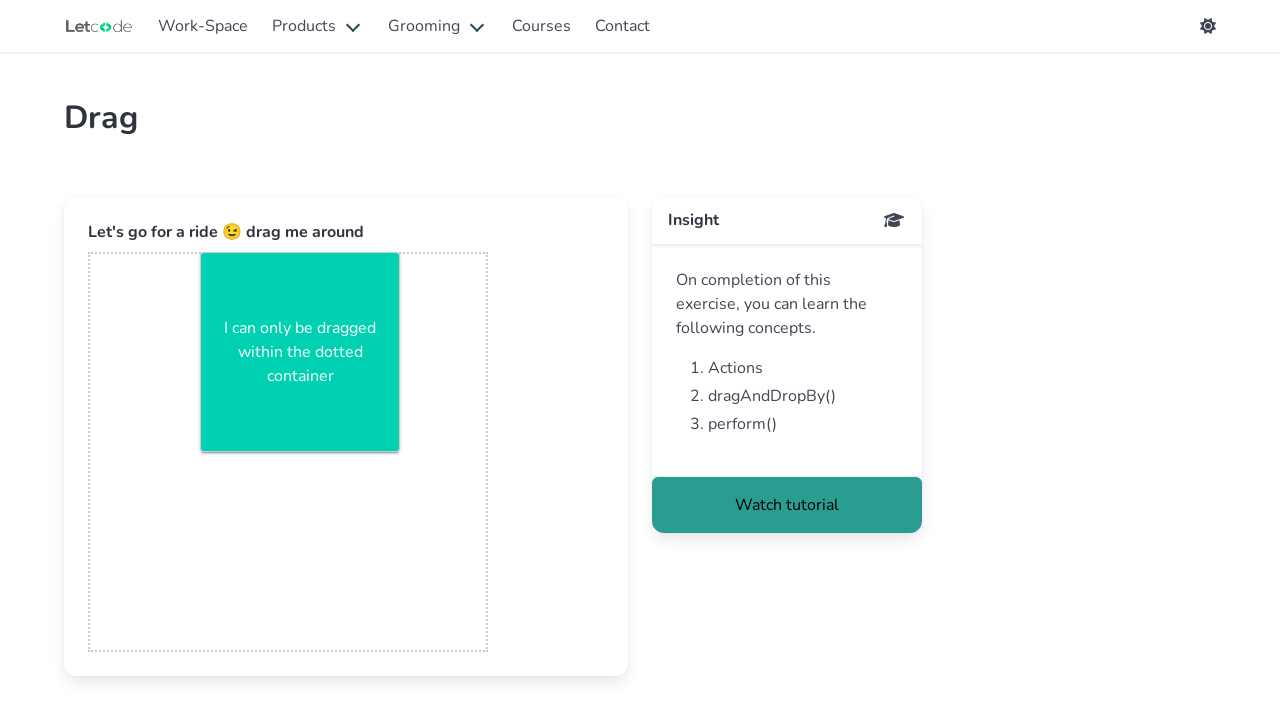